Navigates to an alert demo page and clicks on a button to trigger a simple alert

Starting URL: https://letcode.in/alert

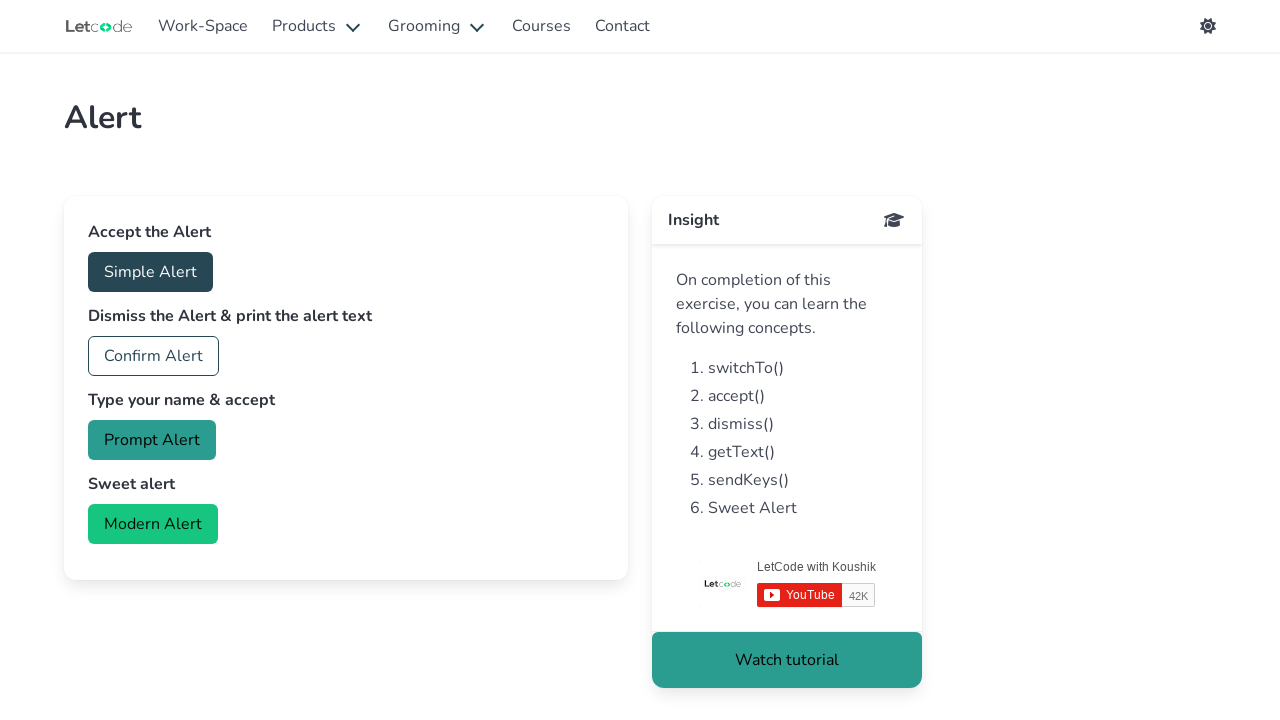

Clicked the button to trigger simple alert at (150, 272) on #accept
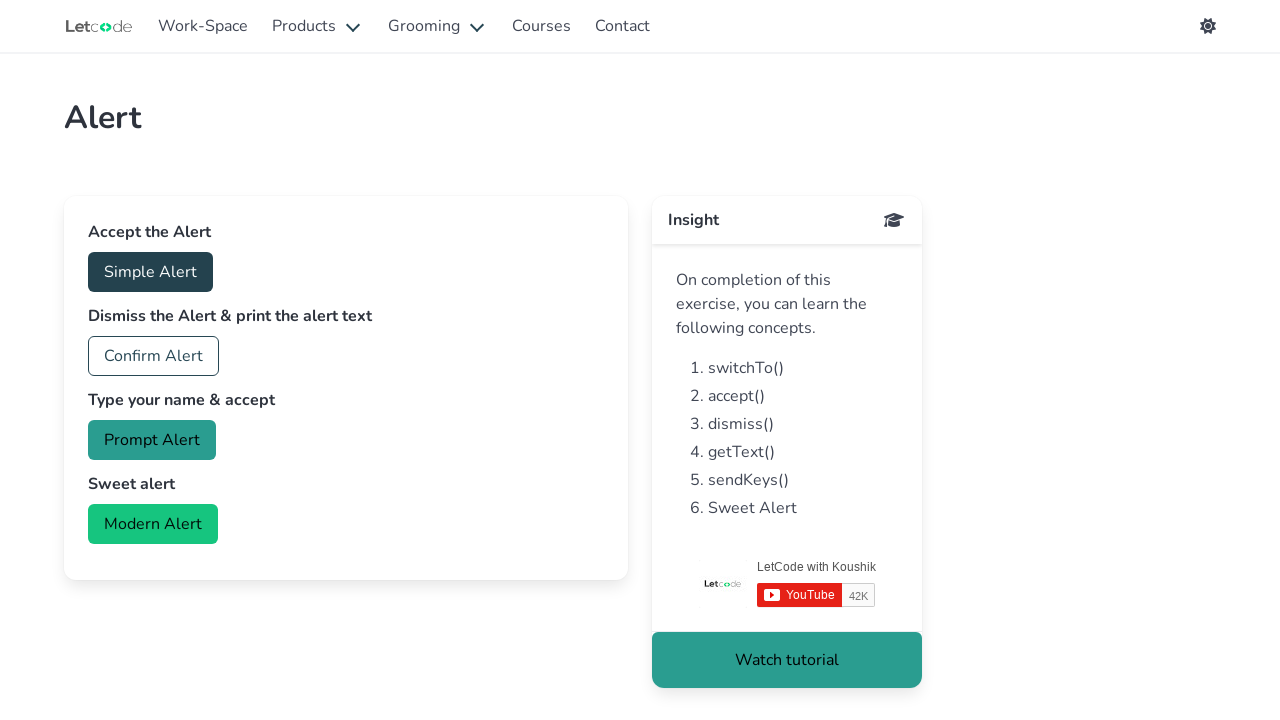

Set up dialog handler to accept alert
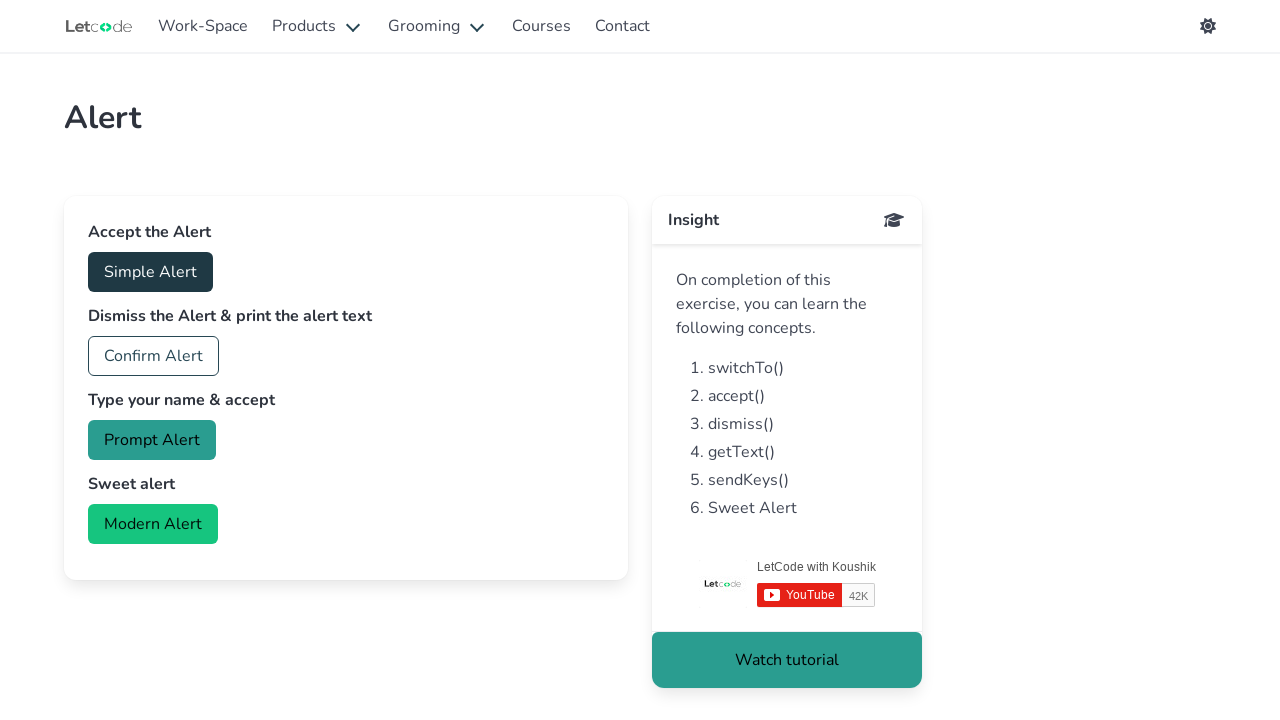

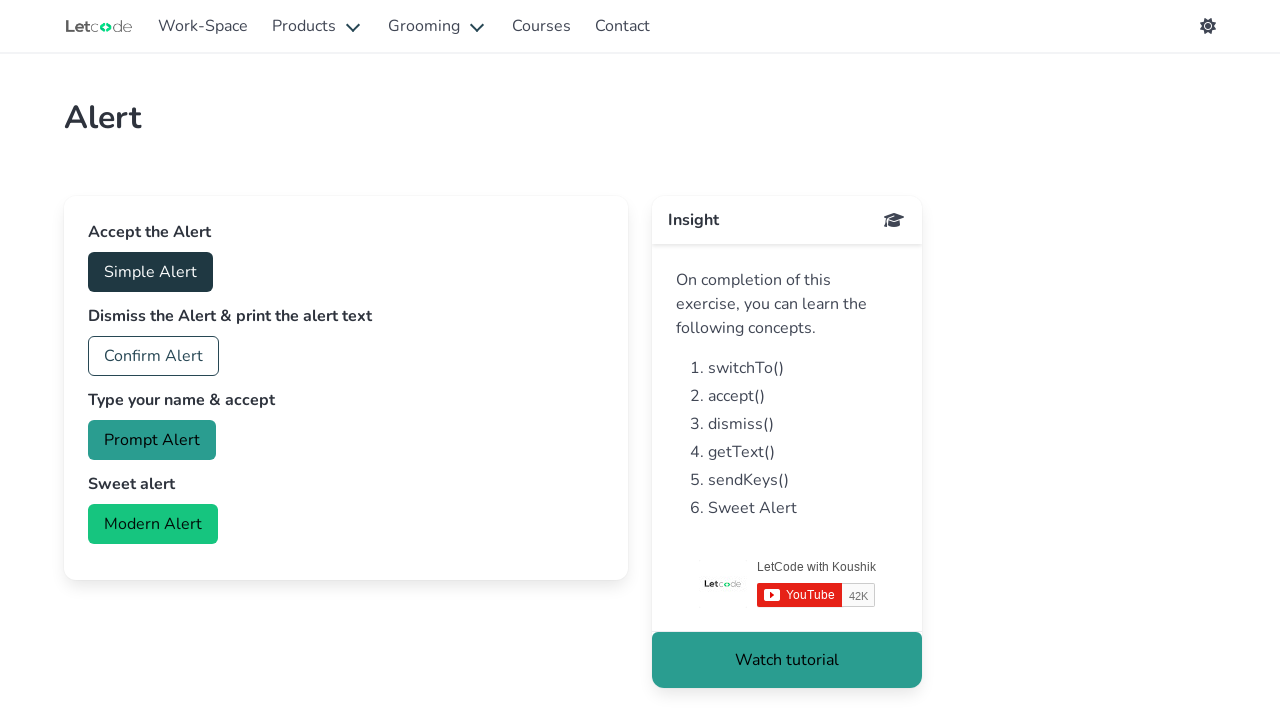